Tests opening a new window by clicking a link and verifying the popup content

Starting URL: https://the-internet.herokuapp.com/windows

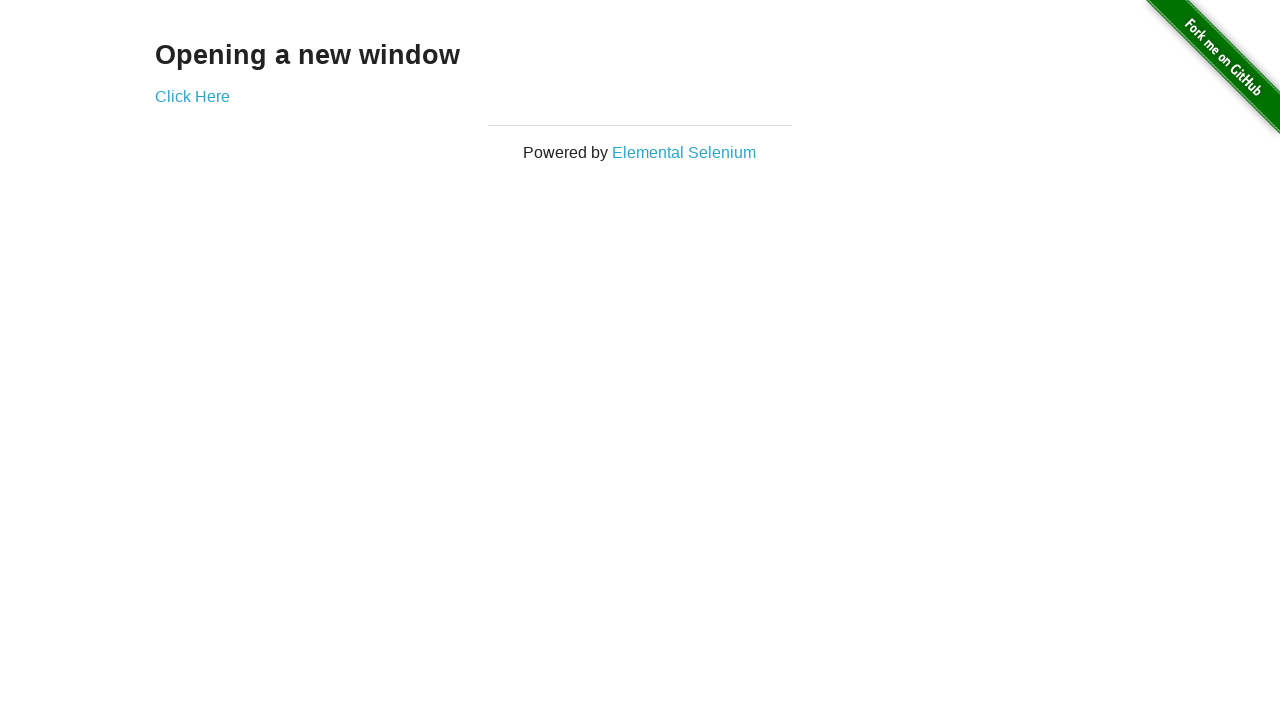

Clicked 'Click Here' link and new window opened at (192, 96) on internal:role=link[name="Click Here"i]
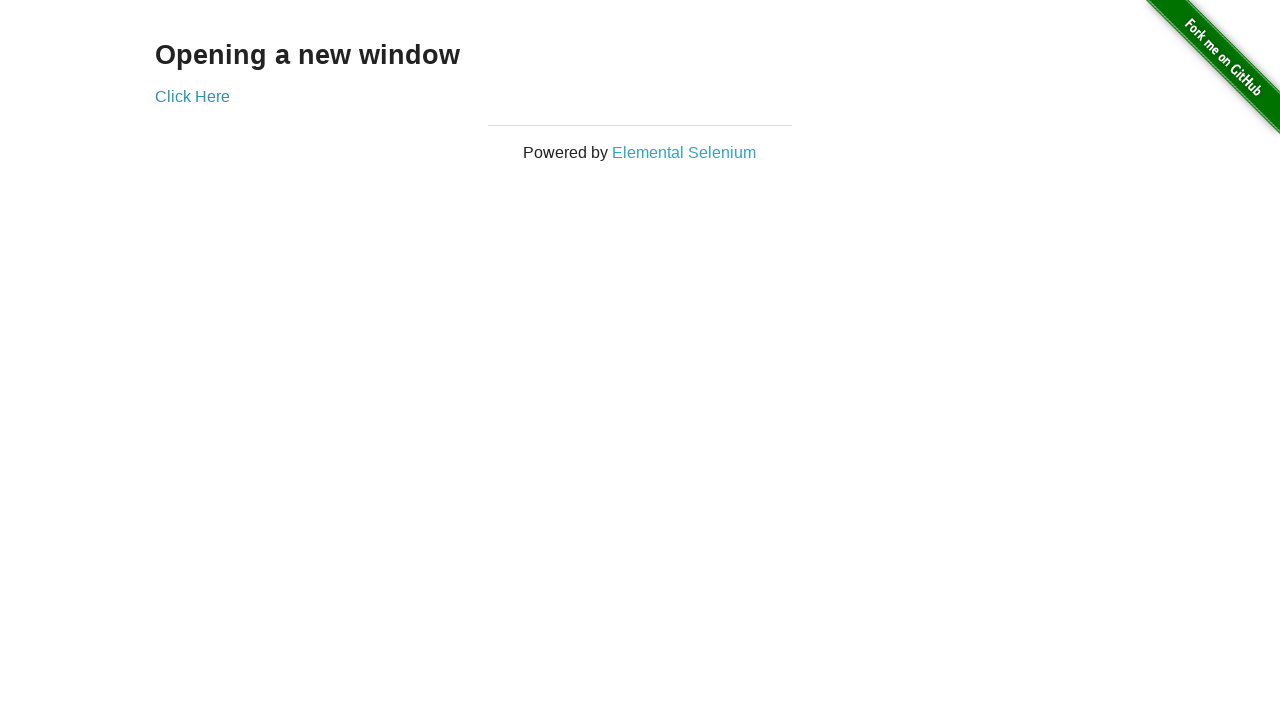

Captured new popup window
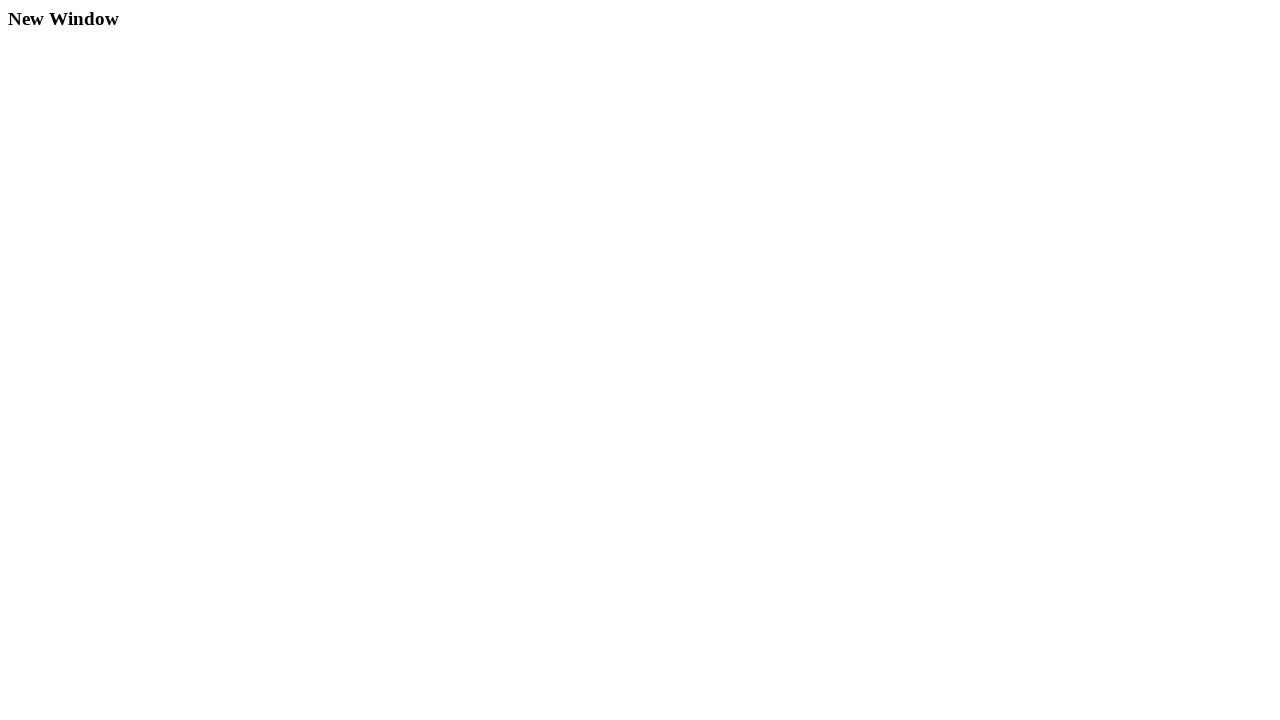

Verified 'New Window' text loaded in popup
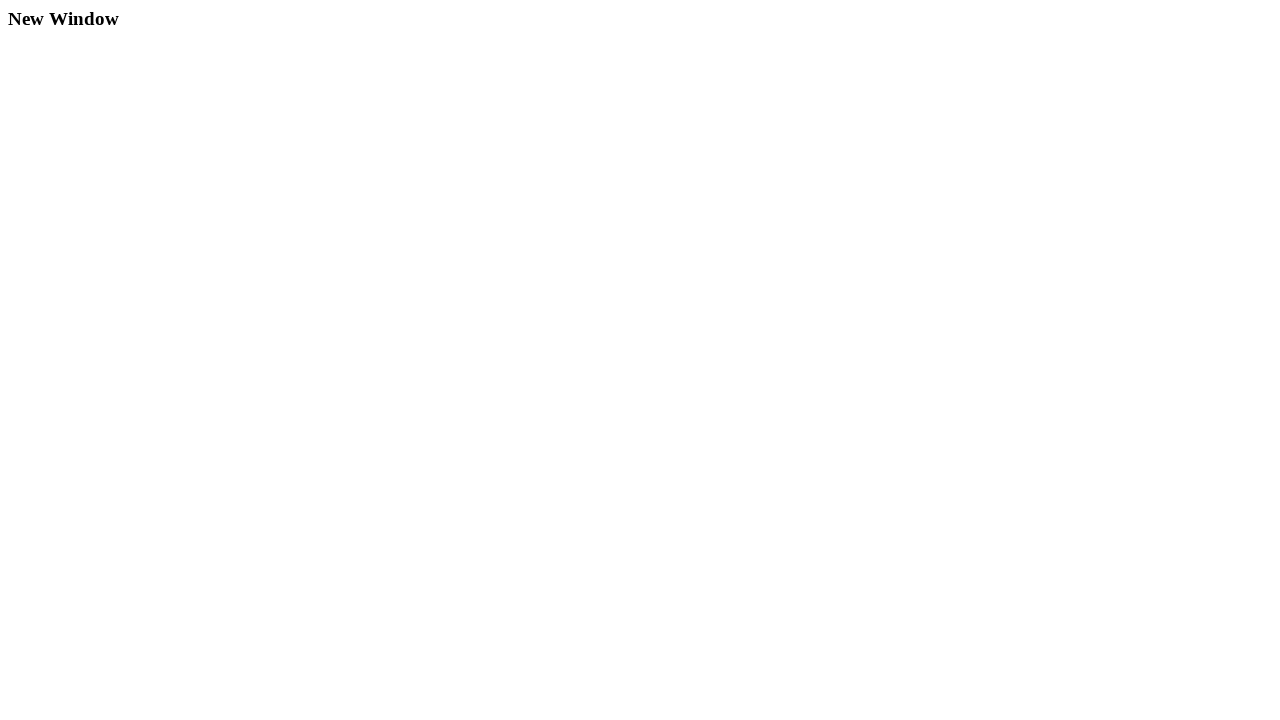

Closed the popup window
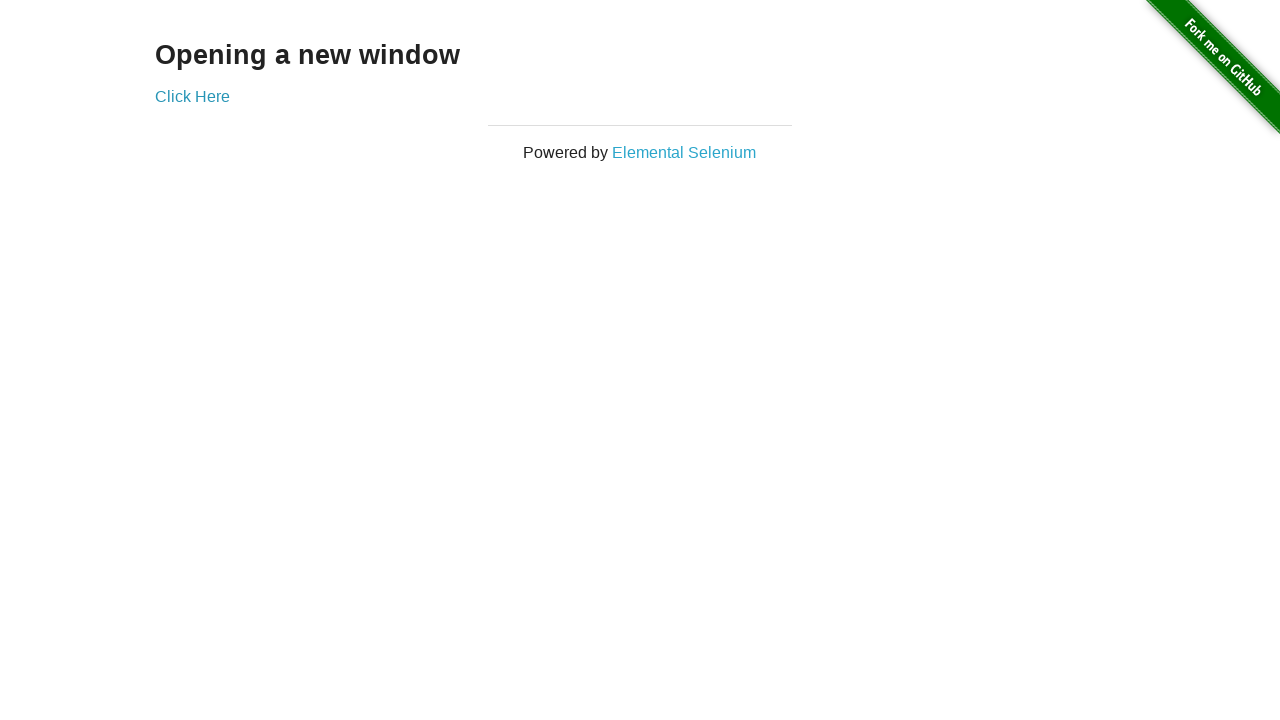

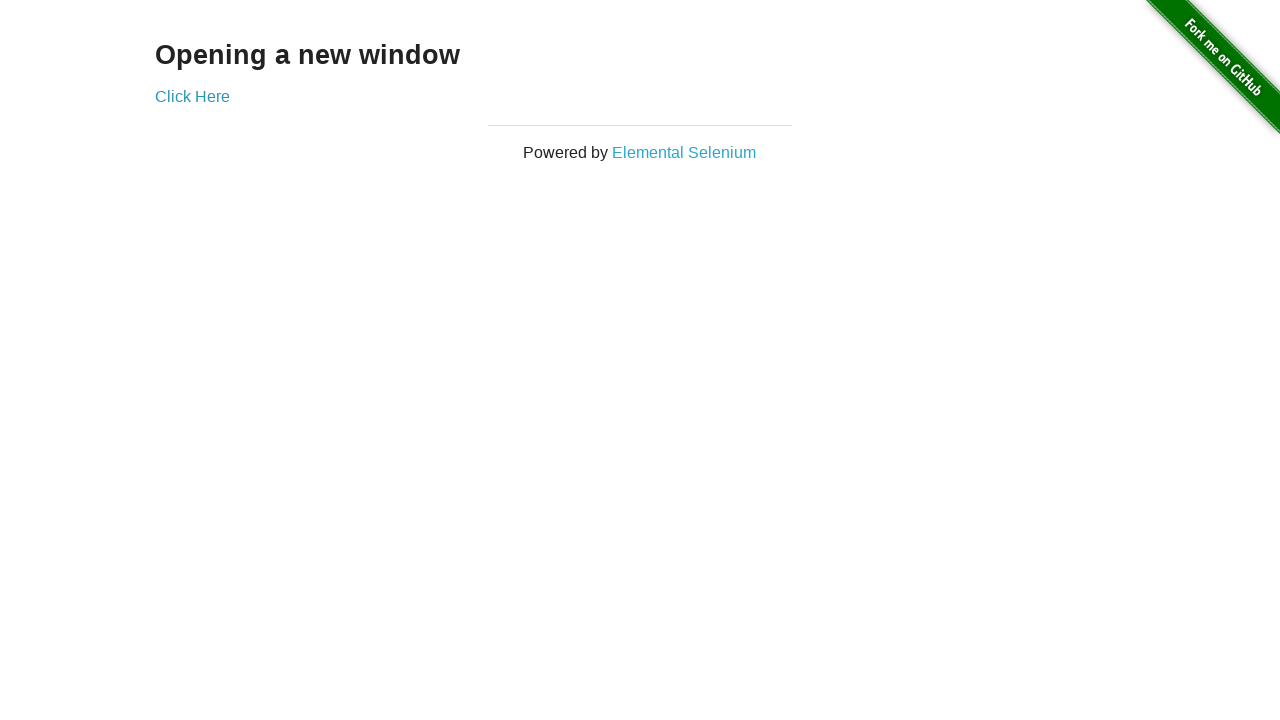